Tests the flight booking calendar on Delta.com by opening the departure date picker, navigating to September and selecting the 25th, then navigating to December for the return date and selecting a day, and finally confirming the selection.

Starting URL: https://www.delta.com/

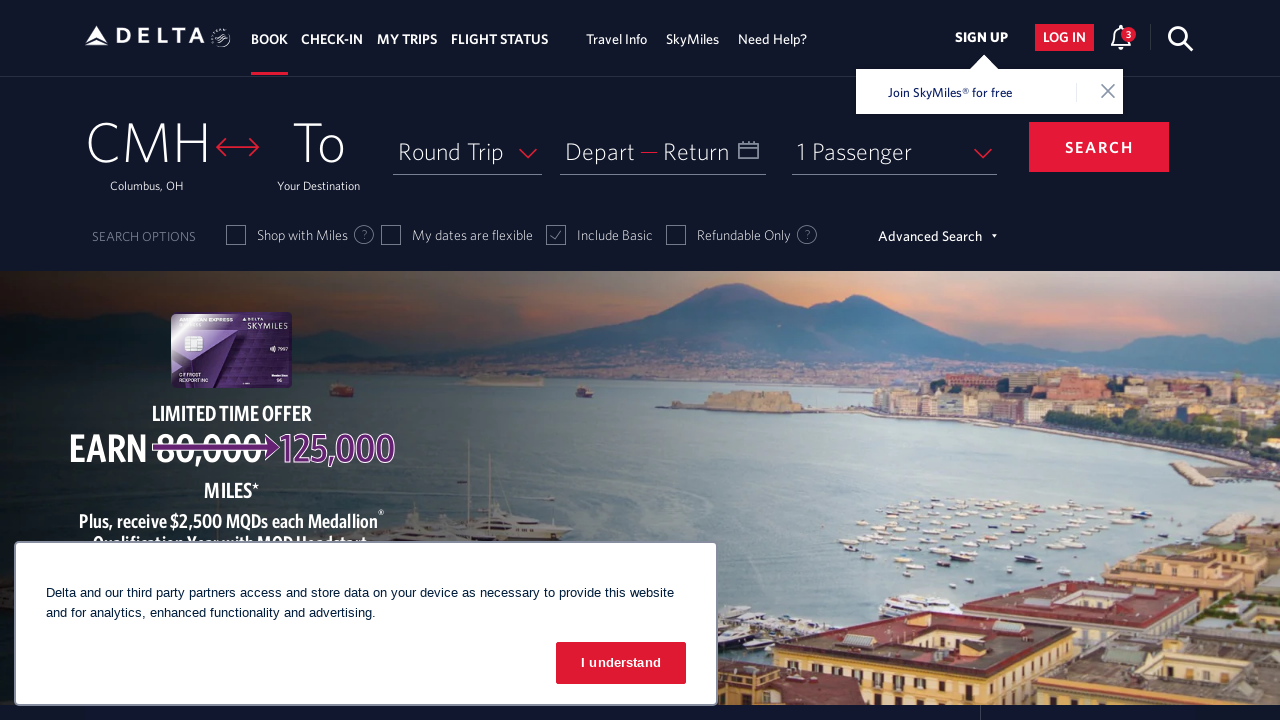

Clicked departure date picker to open calendar at (600, 151) on xpath=//span[@id='calDepartLabelCont']/span[2]
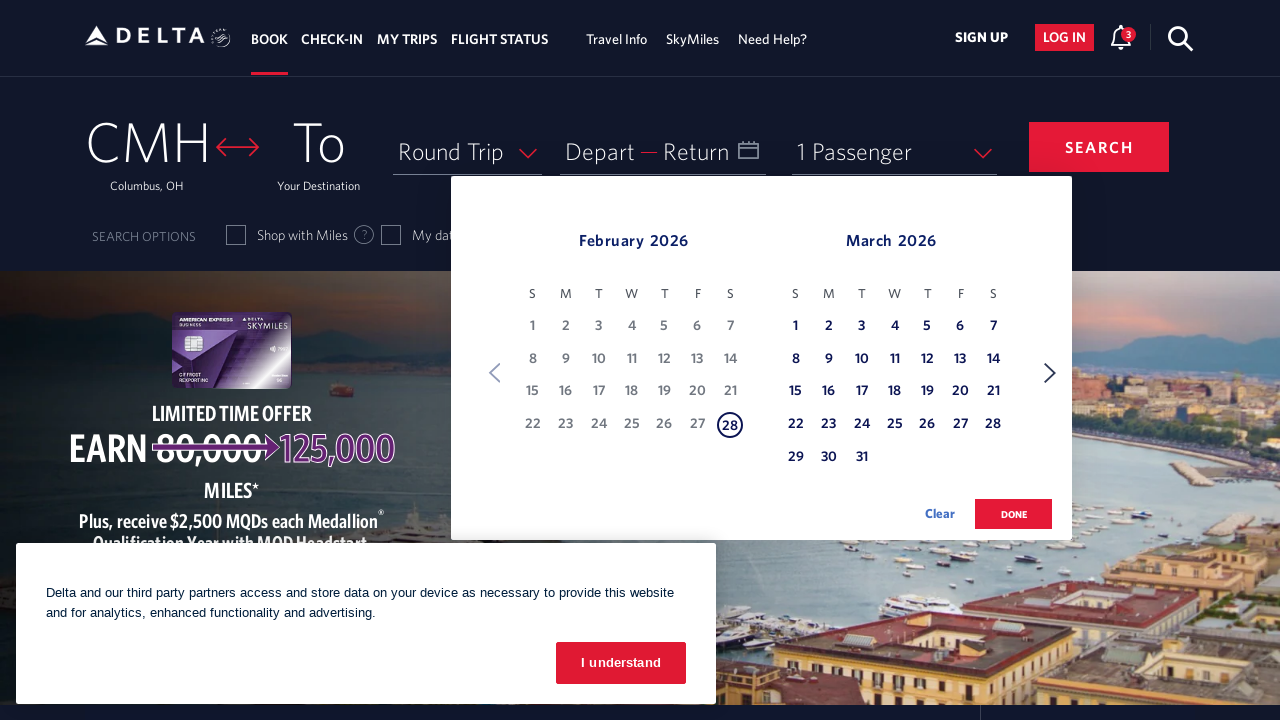

Departure calendar loaded
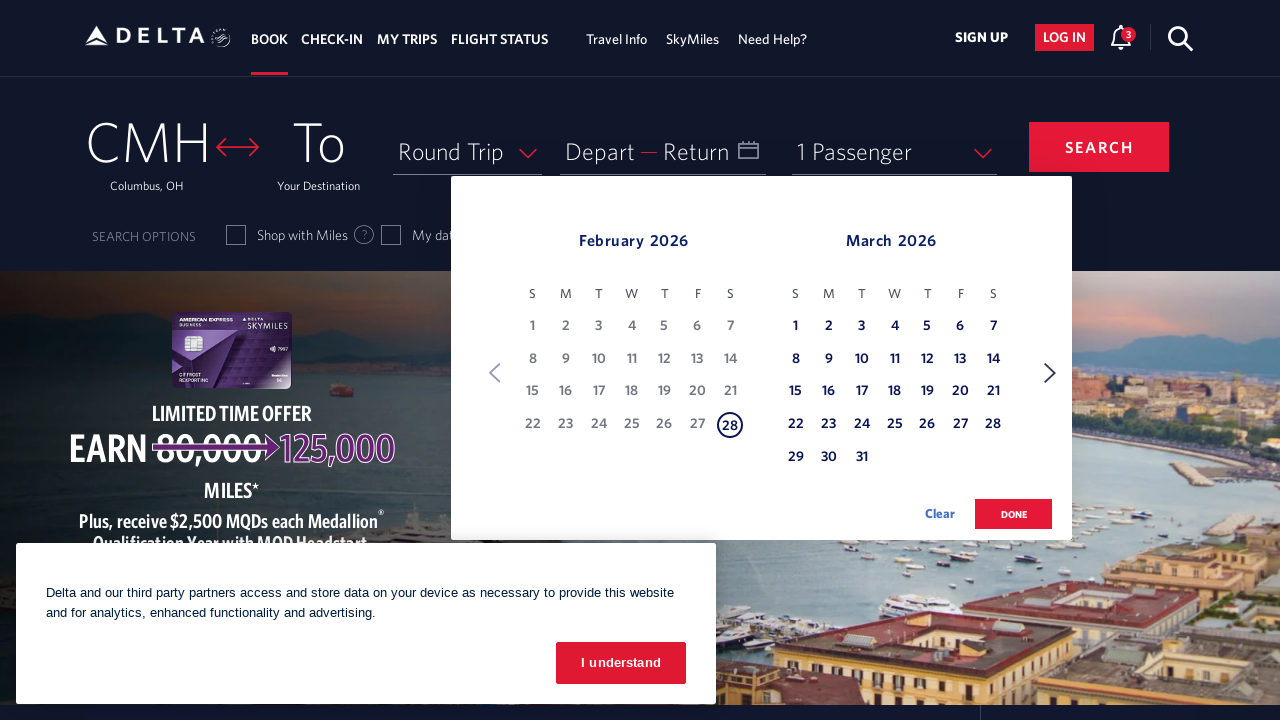

Clicked next month button in calendar at (1050, 373) on xpath=//span[text()='Next']
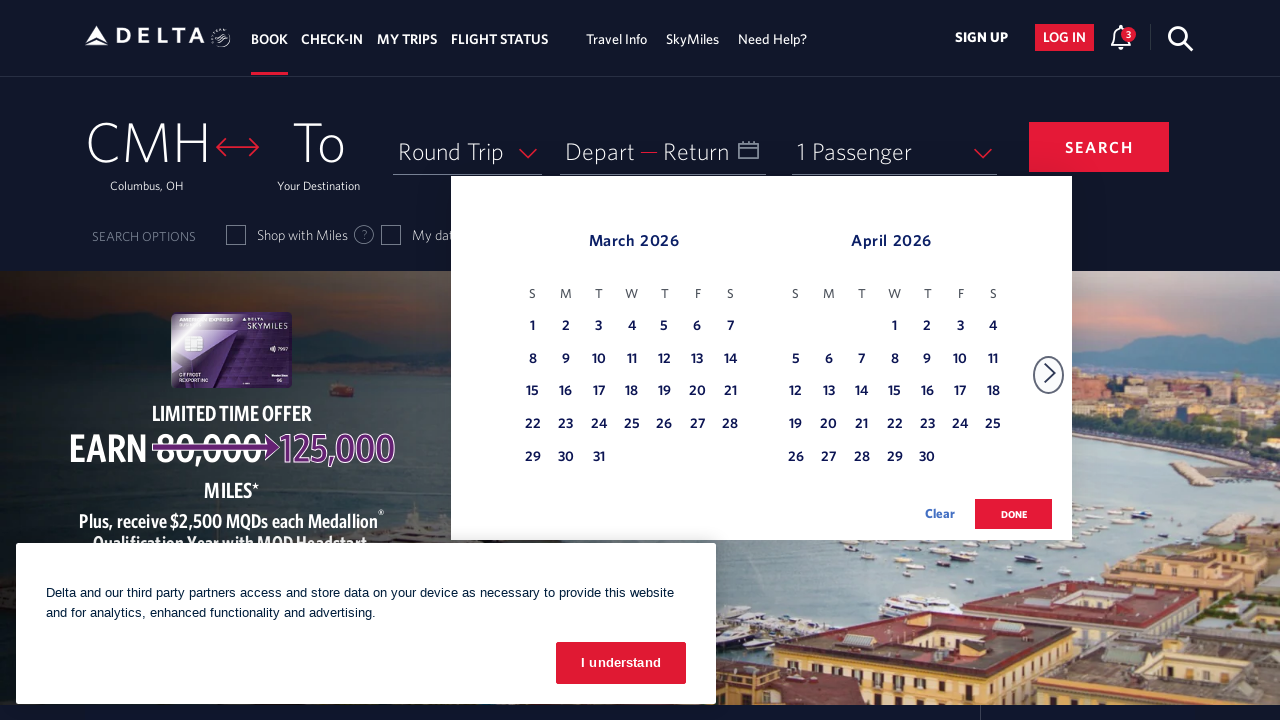

Waited for calendar to update
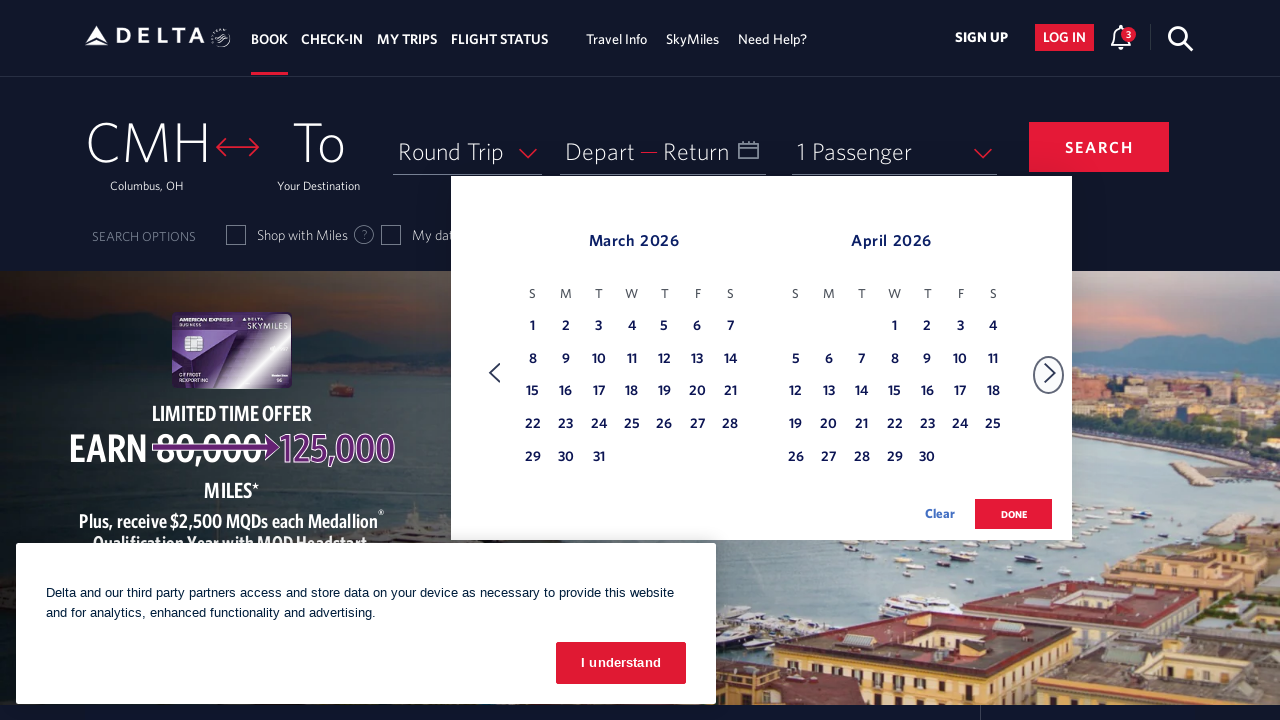

Clicked next month button in calendar at (1050, 373) on xpath=//span[text()='Next']
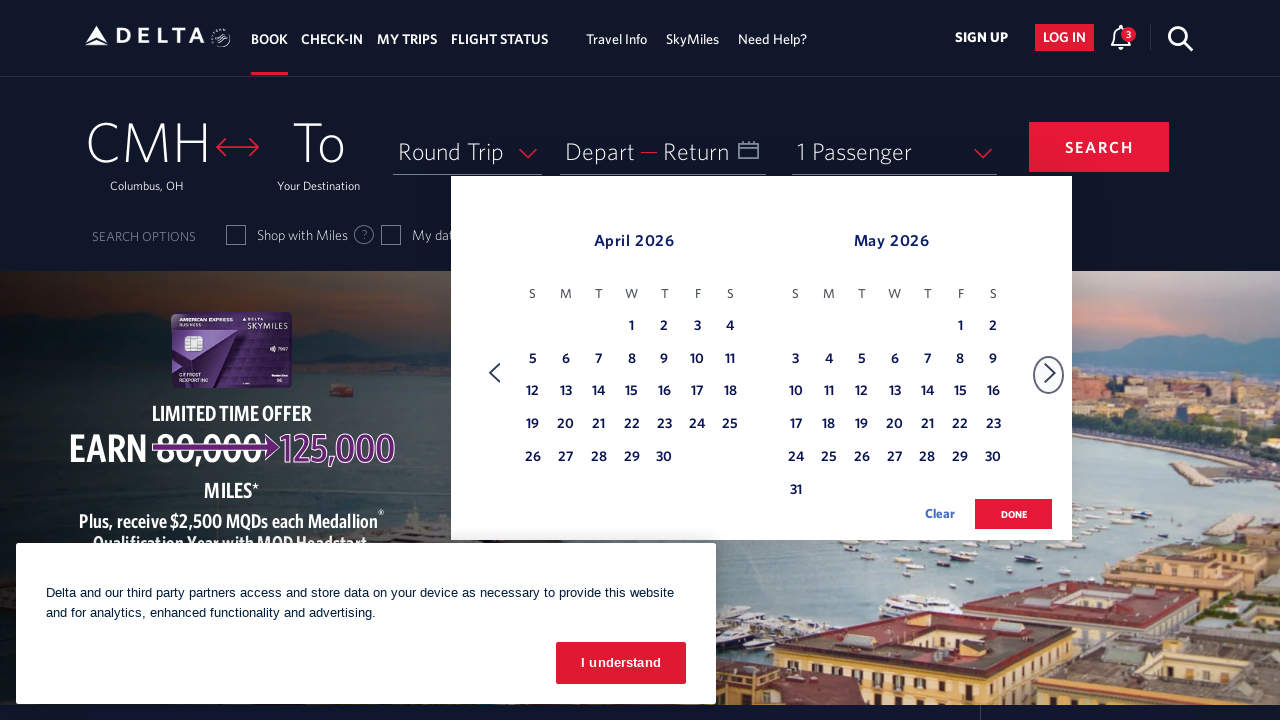

Waited for calendar to update
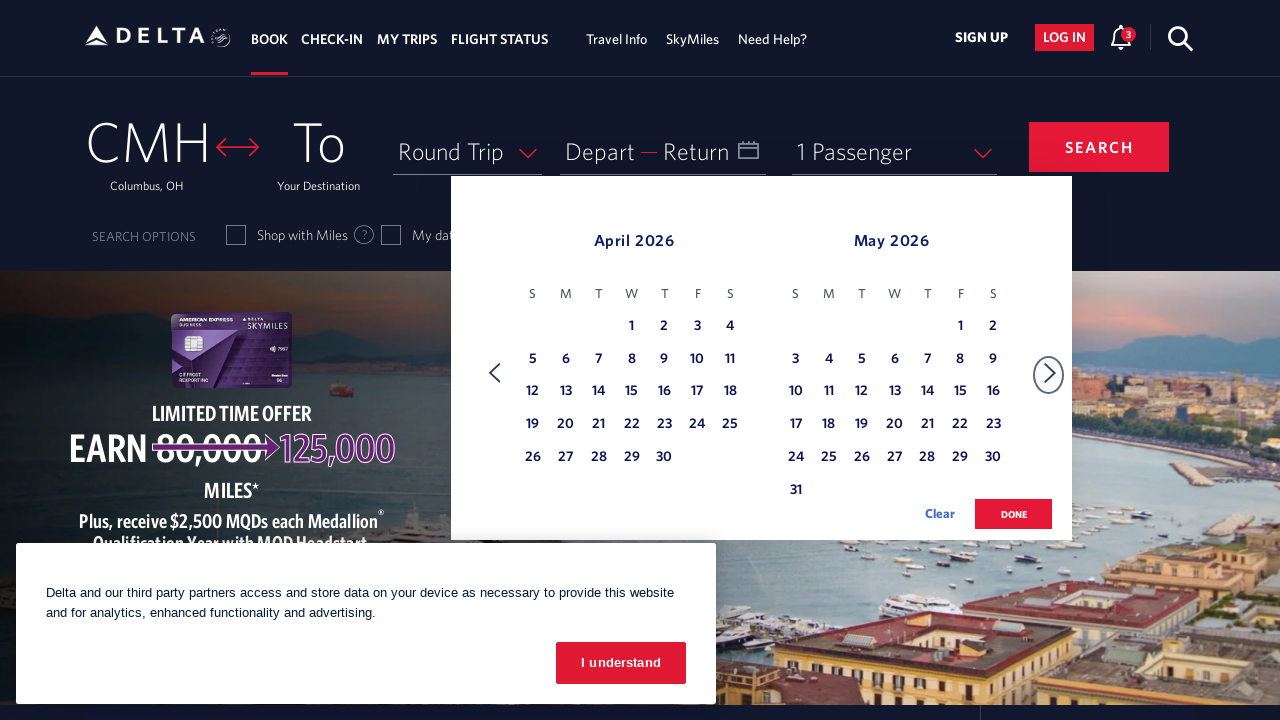

Clicked next month button in calendar at (1050, 373) on xpath=//span[text()='Next']
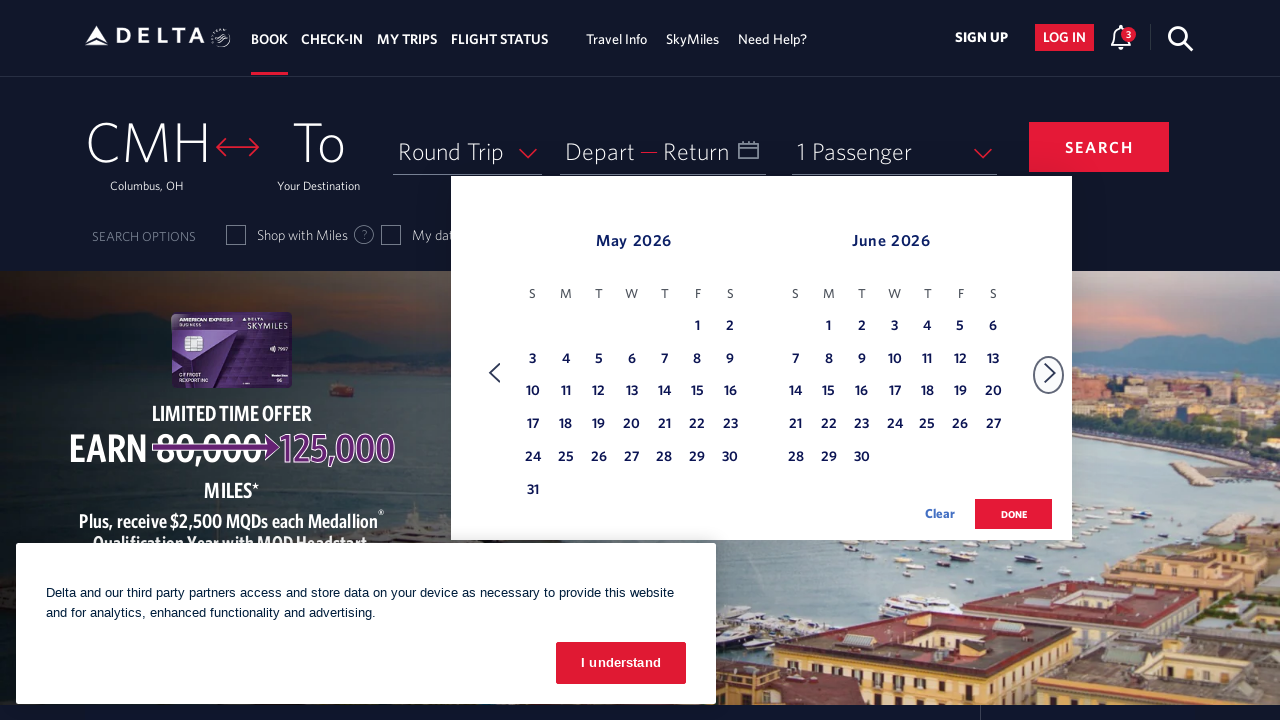

Waited for calendar to update
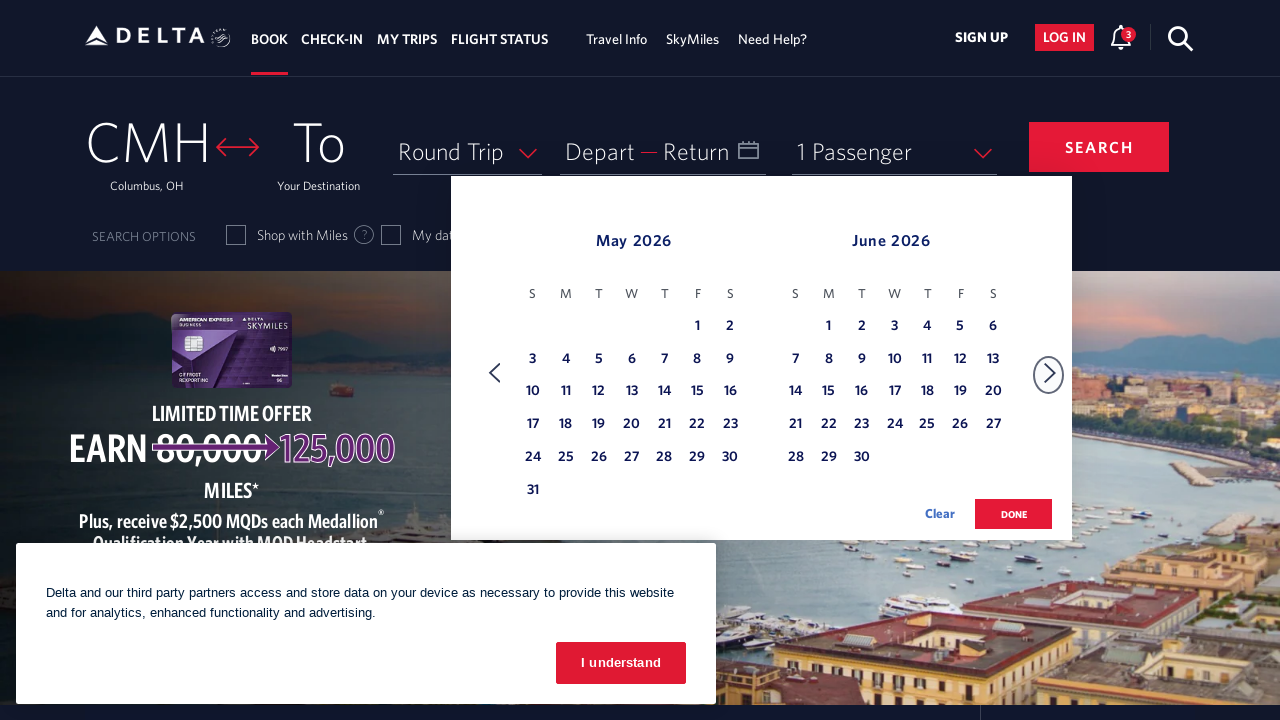

Clicked next month button in calendar at (1050, 373) on xpath=//span[text()='Next']
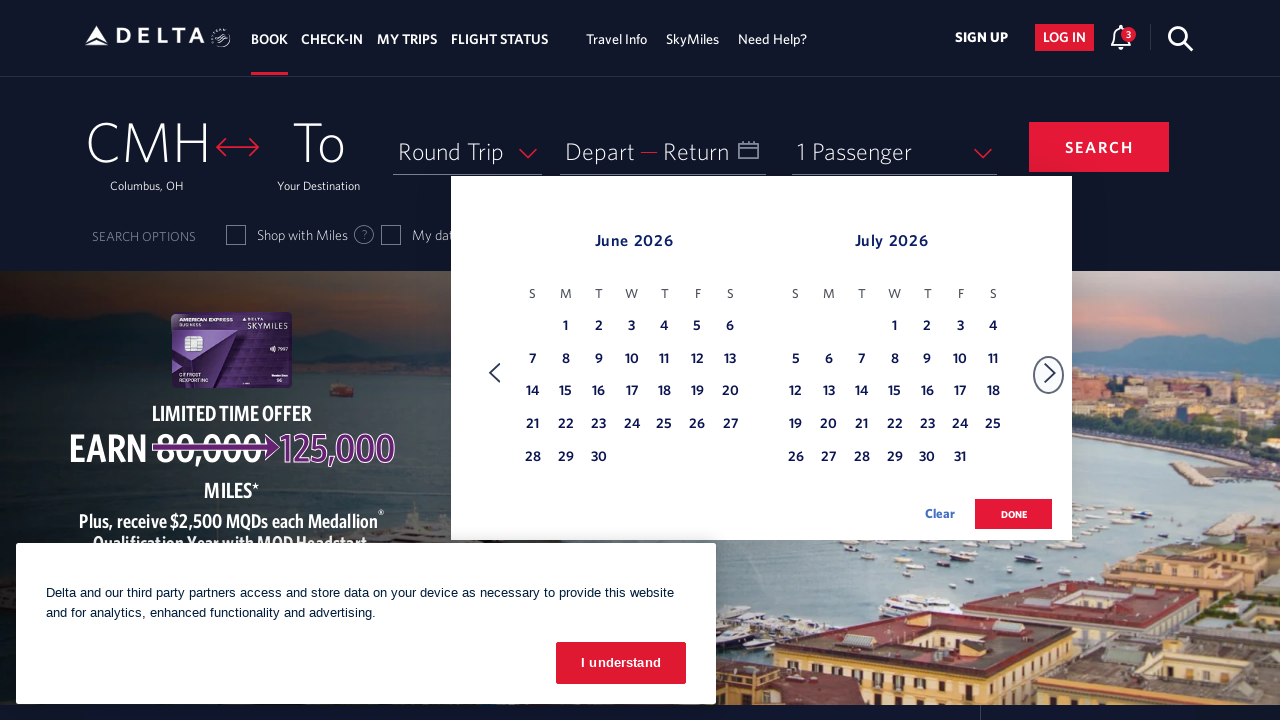

Waited for calendar to update
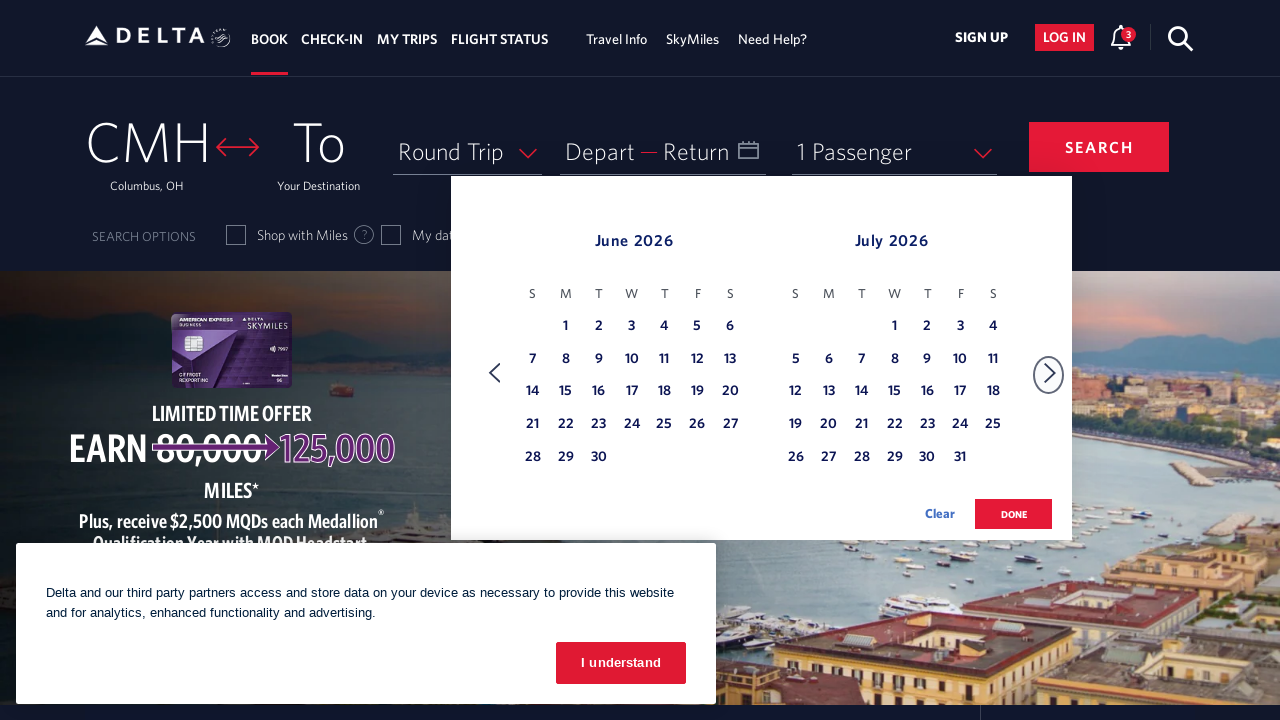

Clicked next month button in calendar at (1050, 373) on xpath=//span[text()='Next']
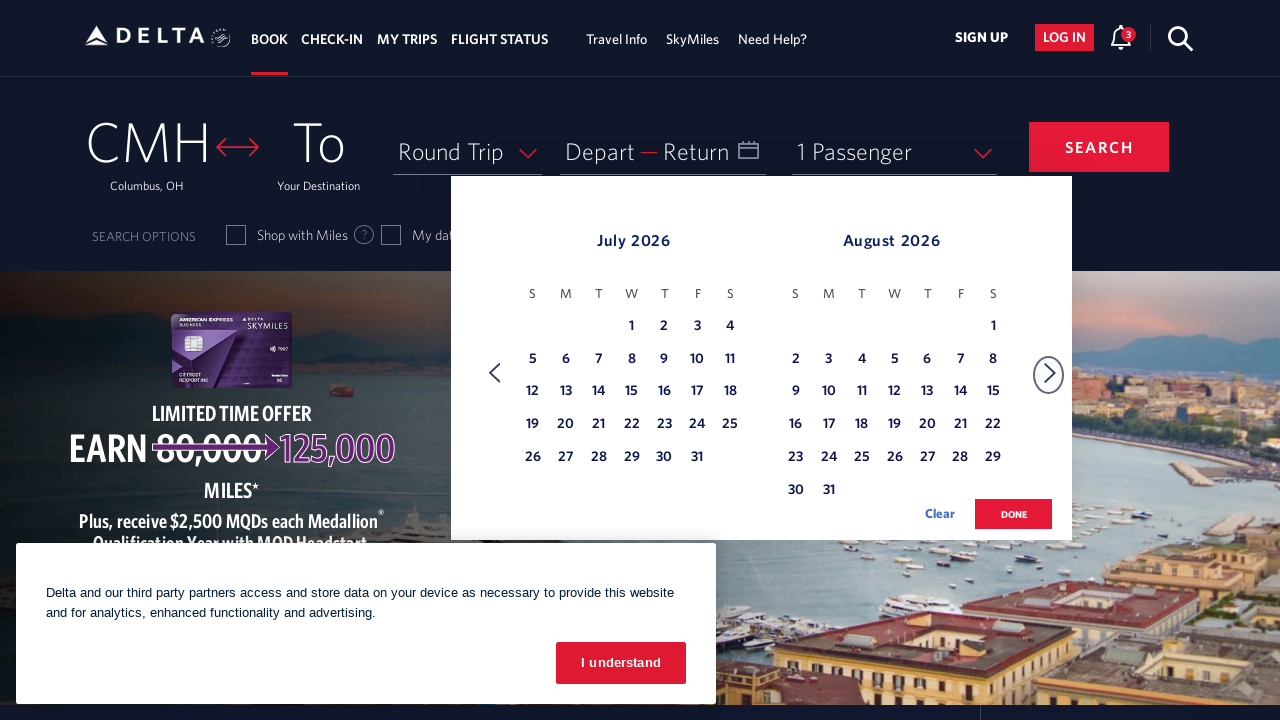

Waited for calendar to update
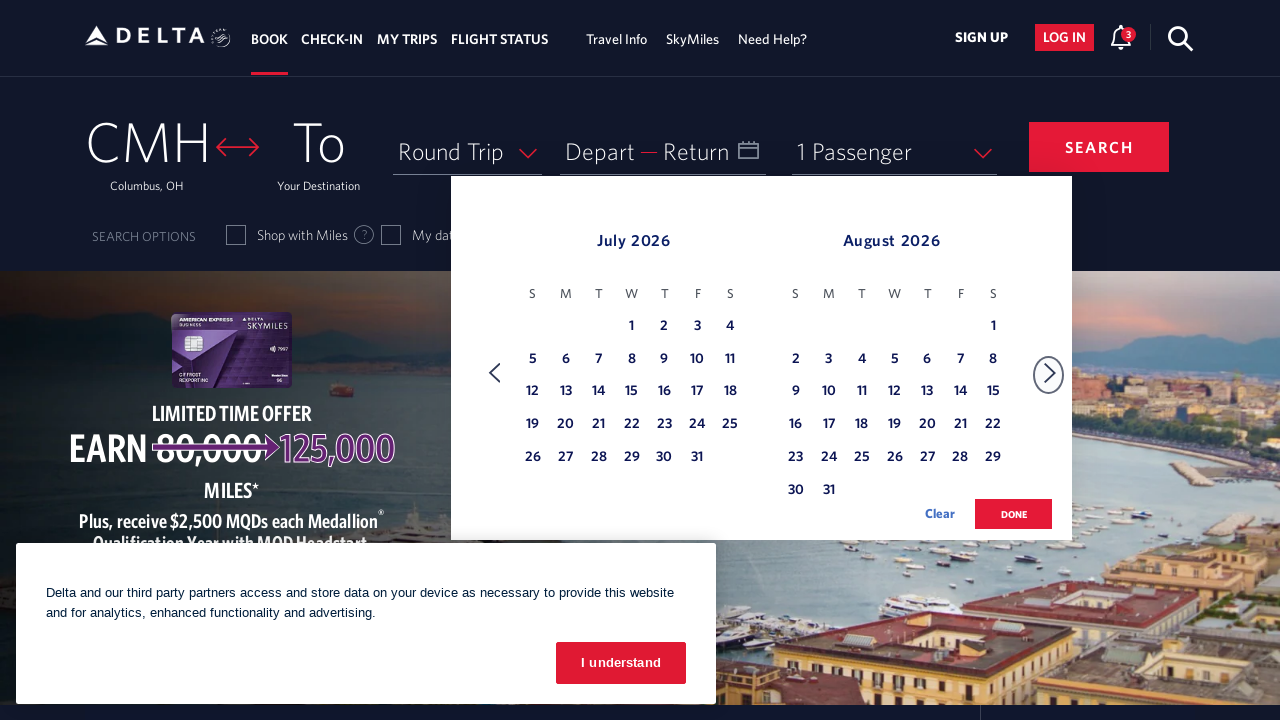

Clicked next month button in calendar at (1050, 373) on xpath=//span[text()='Next']
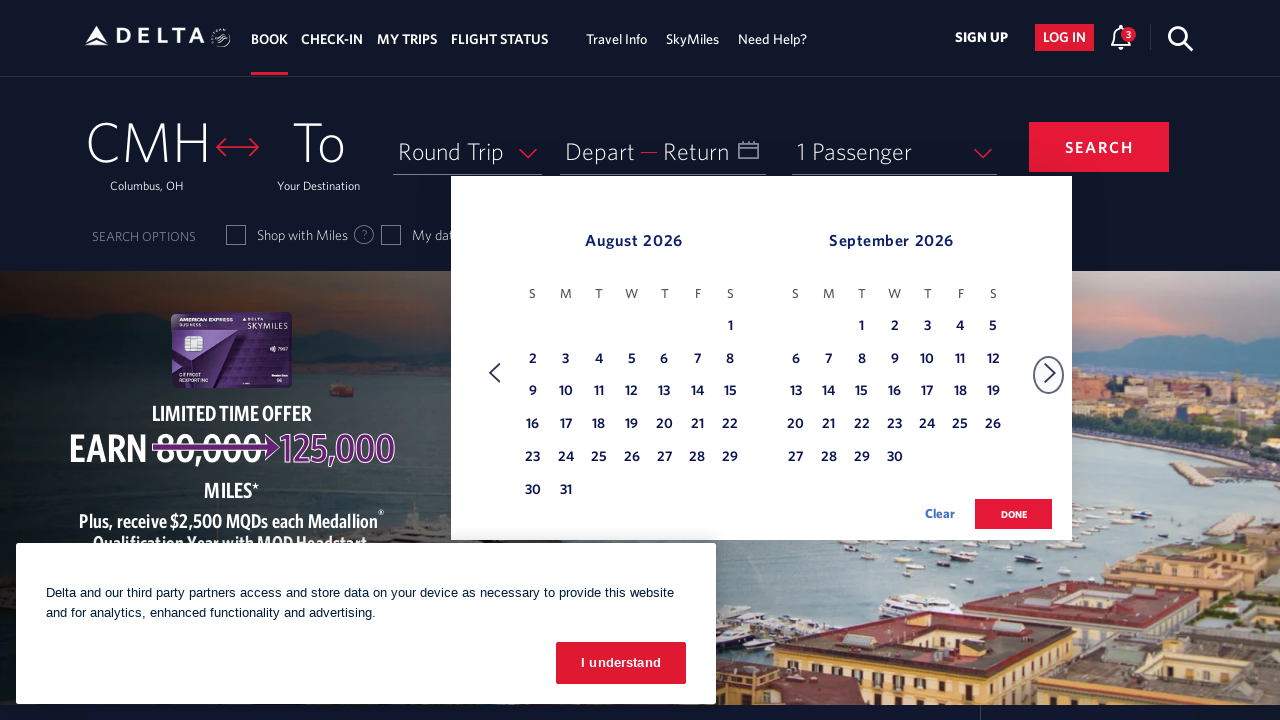

Waited for calendar to update
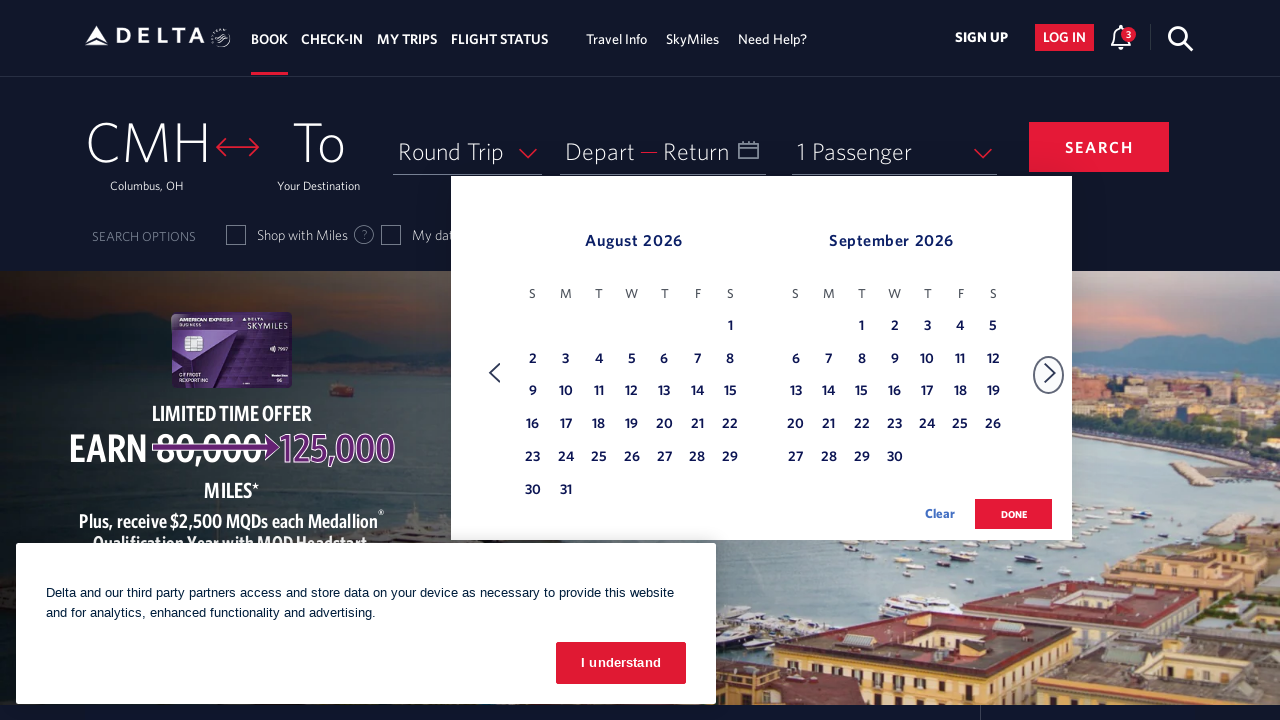

Clicked next month button in calendar at (1050, 373) on xpath=//span[text()='Next']
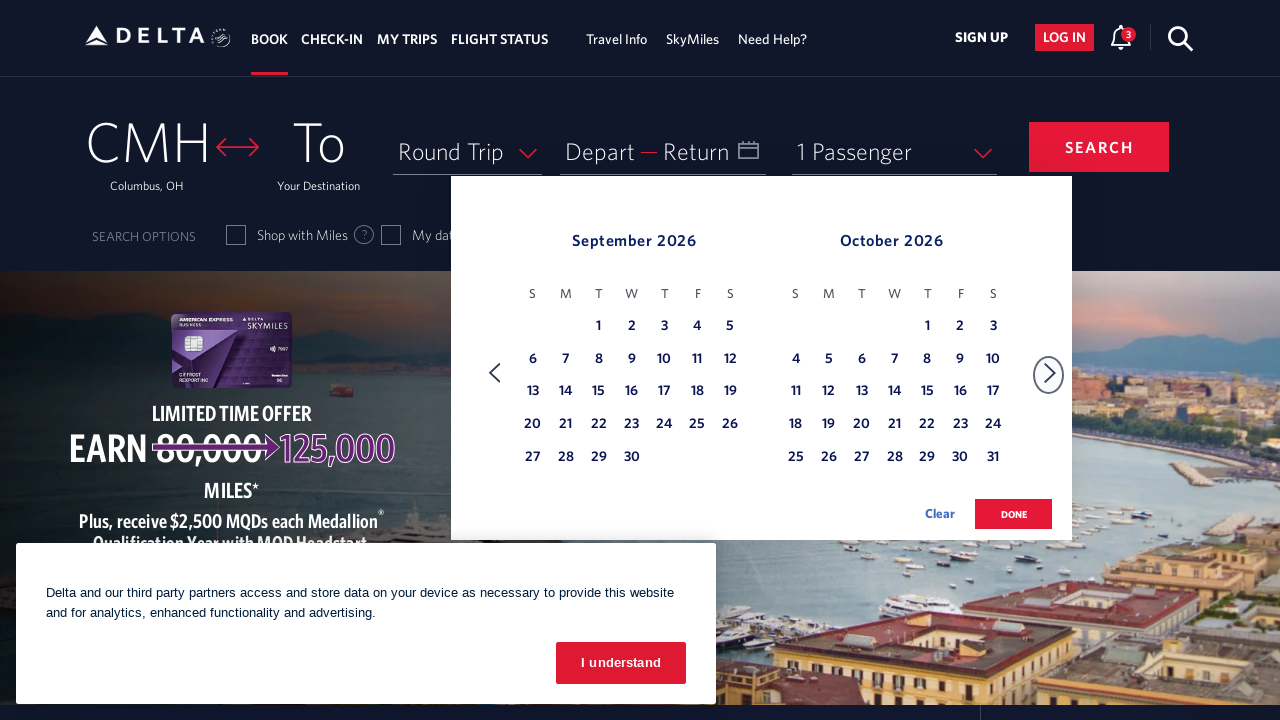

Waited for calendar to update
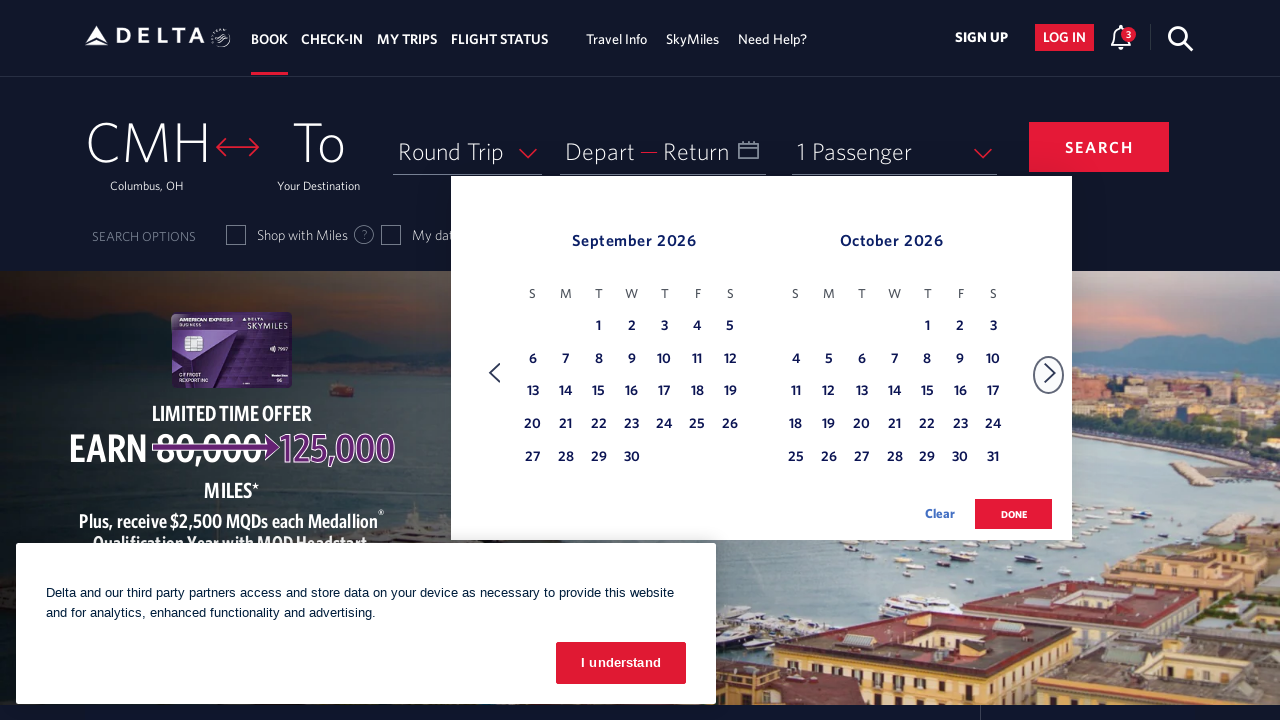

Navigated to September in calendar
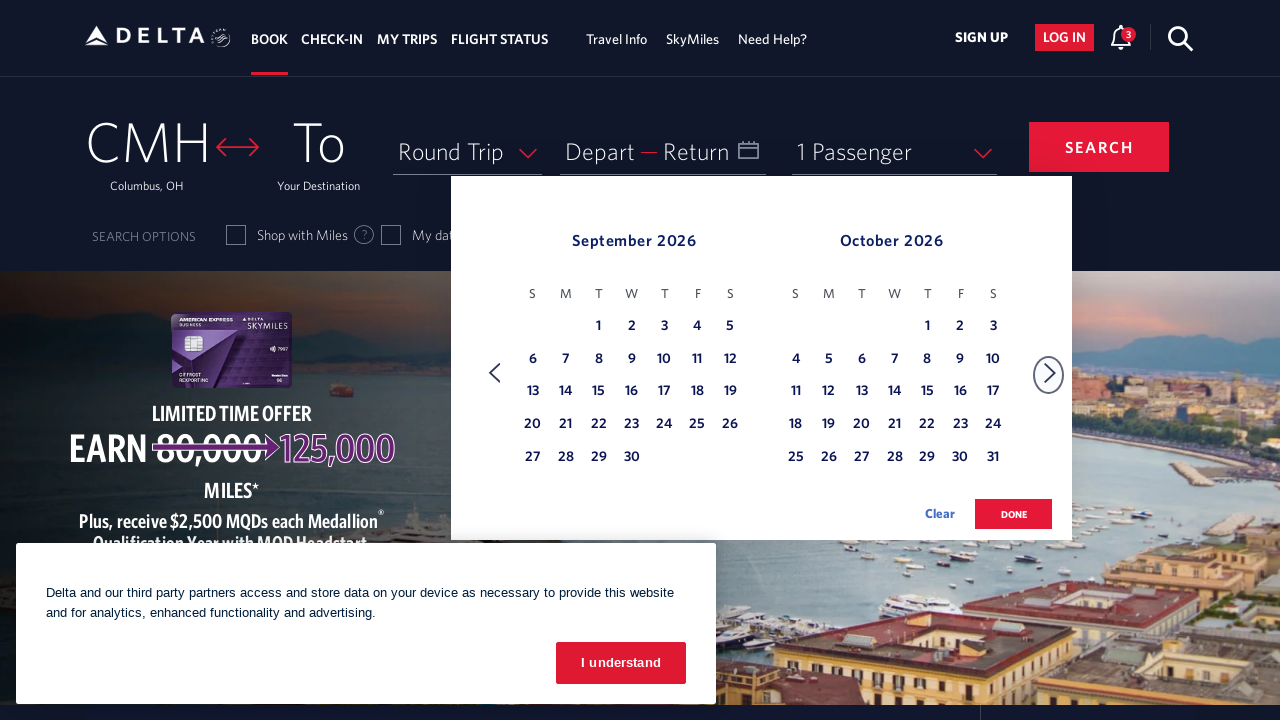

Selected September 25th as departure date at (697, 425) on xpath=//table/tbody[@class='dl-datepicker-tbody-0']/tr/td >> nth=33
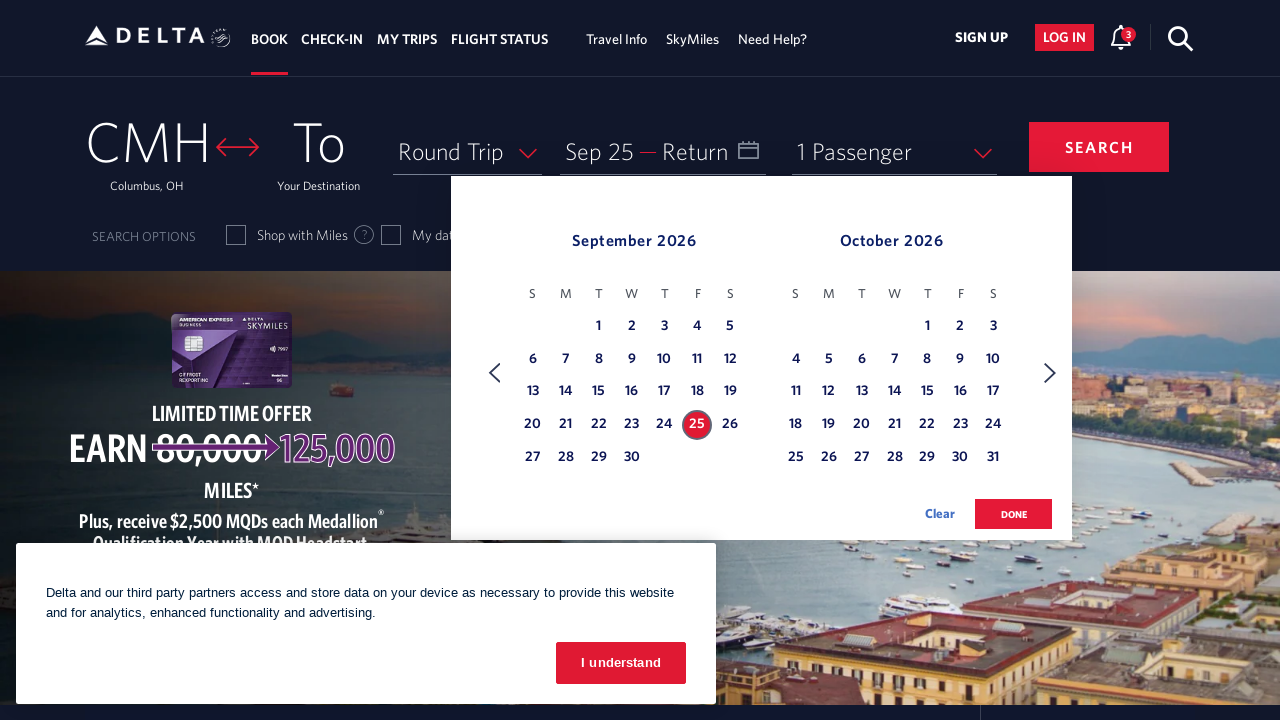

Waited for departure date selection to process
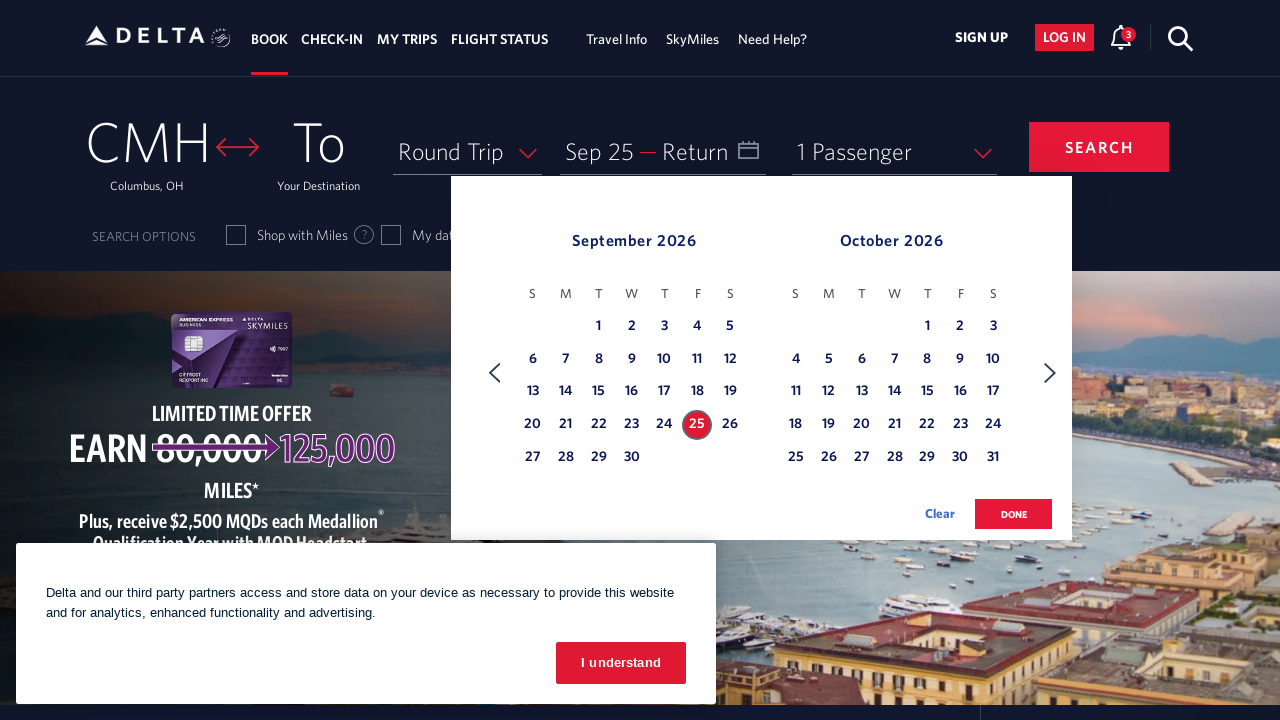

Clicked next month button to advance calendar at (1050, 373) on xpath=//span[text()='Next']
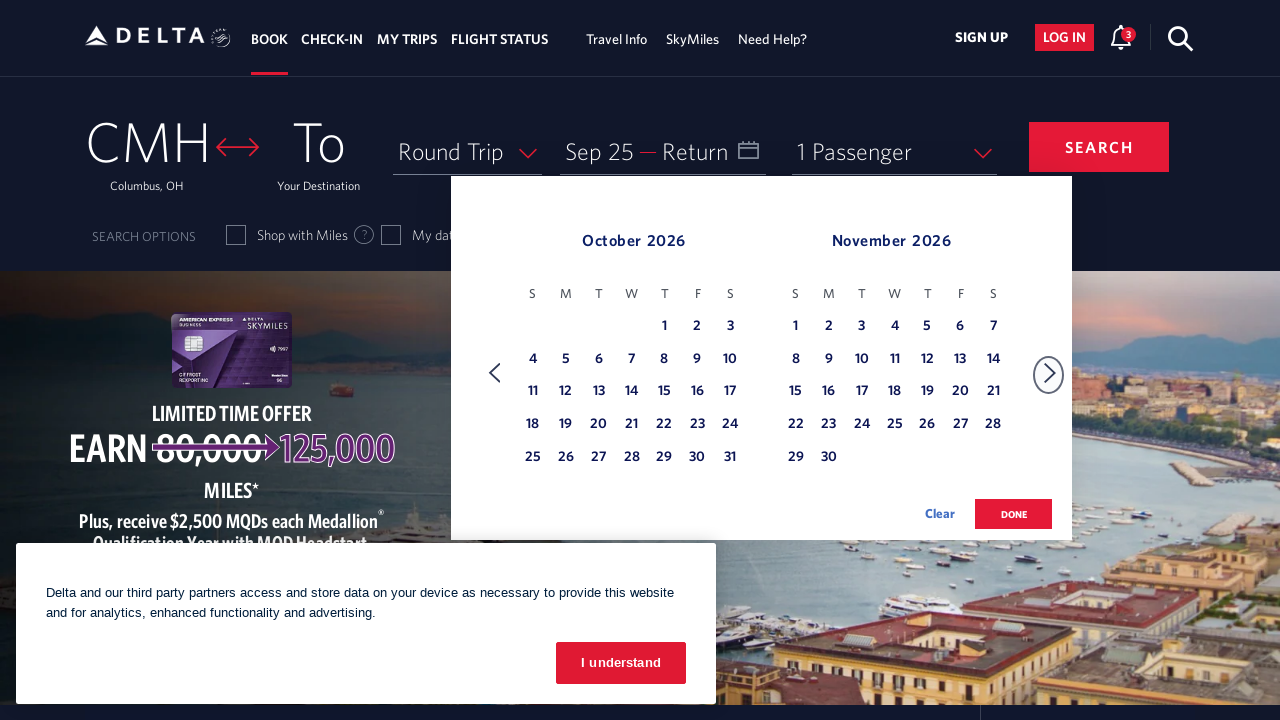

Waited for calendar to update
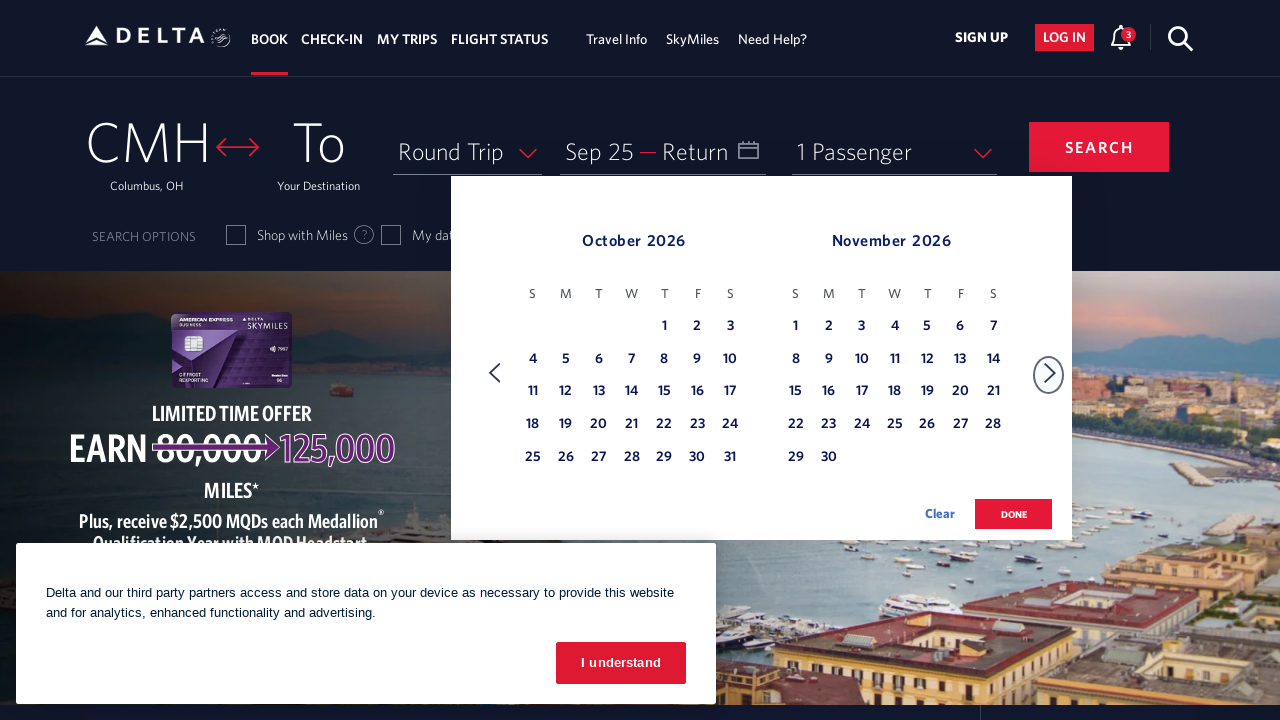

Clicked next month button to advance calendar at (1050, 373) on xpath=//span[text()='Next']
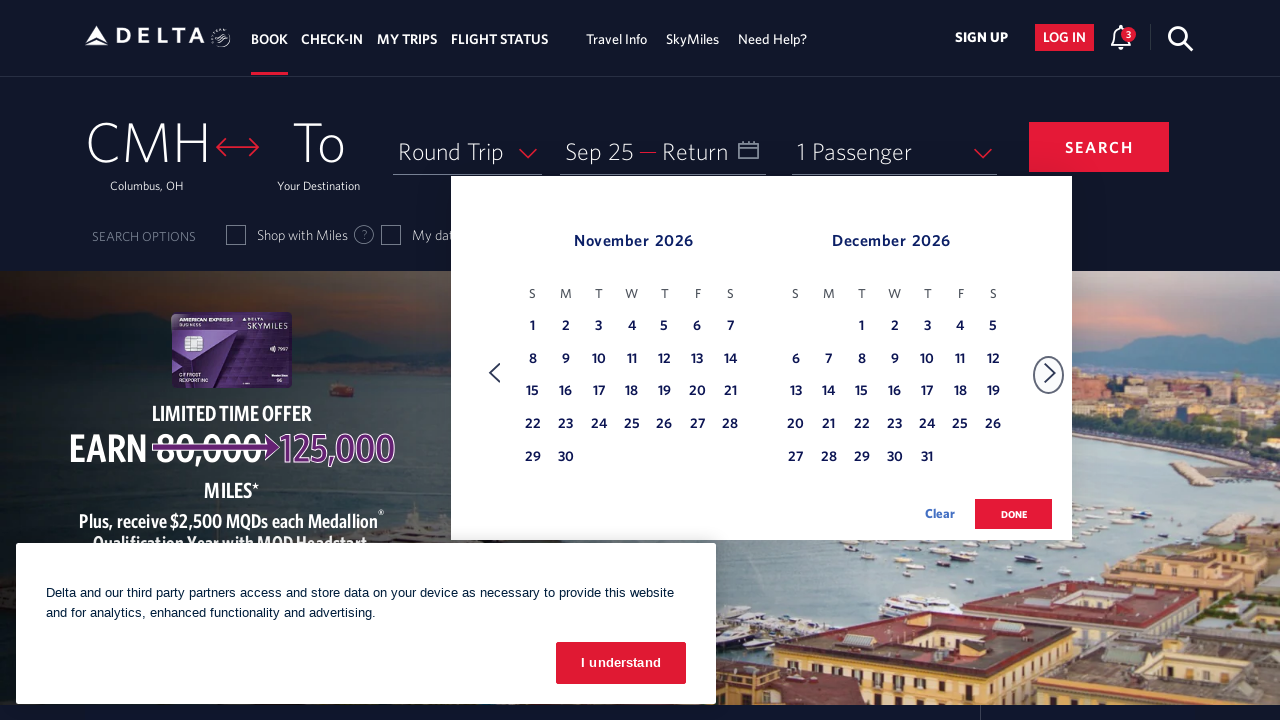

Waited for calendar to update
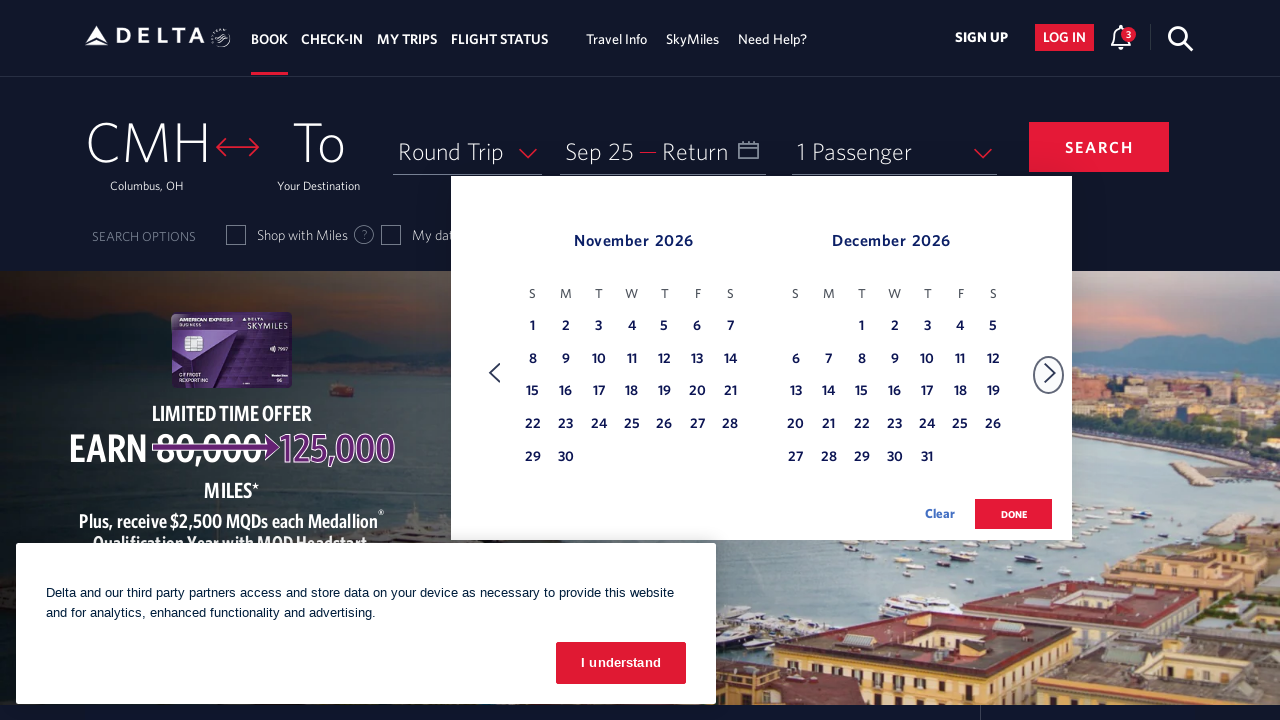

Clicked next month button to advance calendar at (1050, 373) on xpath=//span[text()='Next']
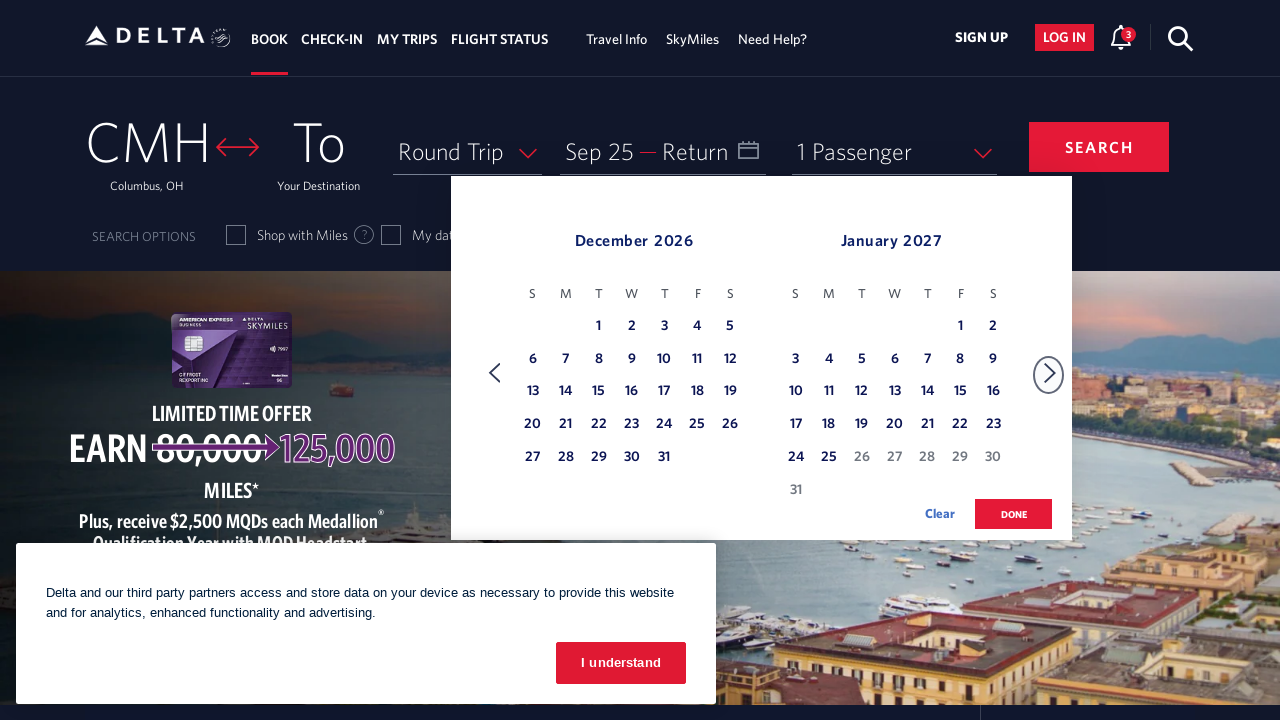

Waited for calendar to update
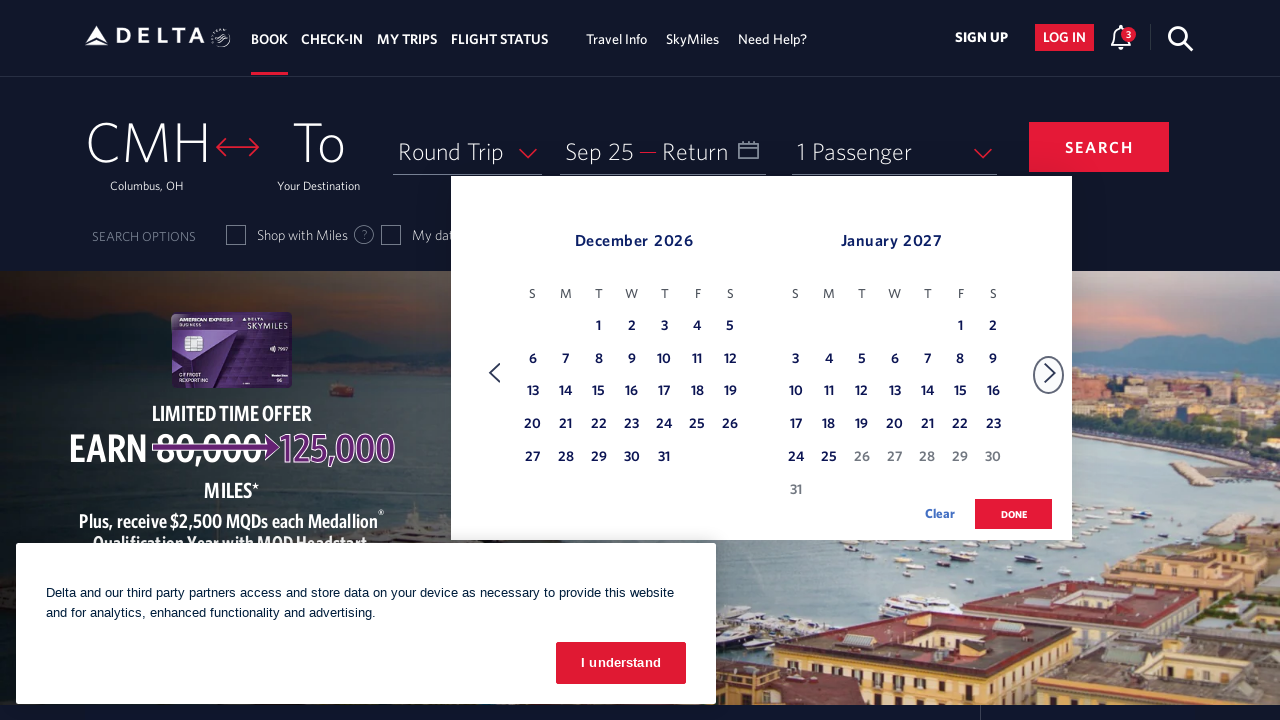

Navigated to December in calendar for return date
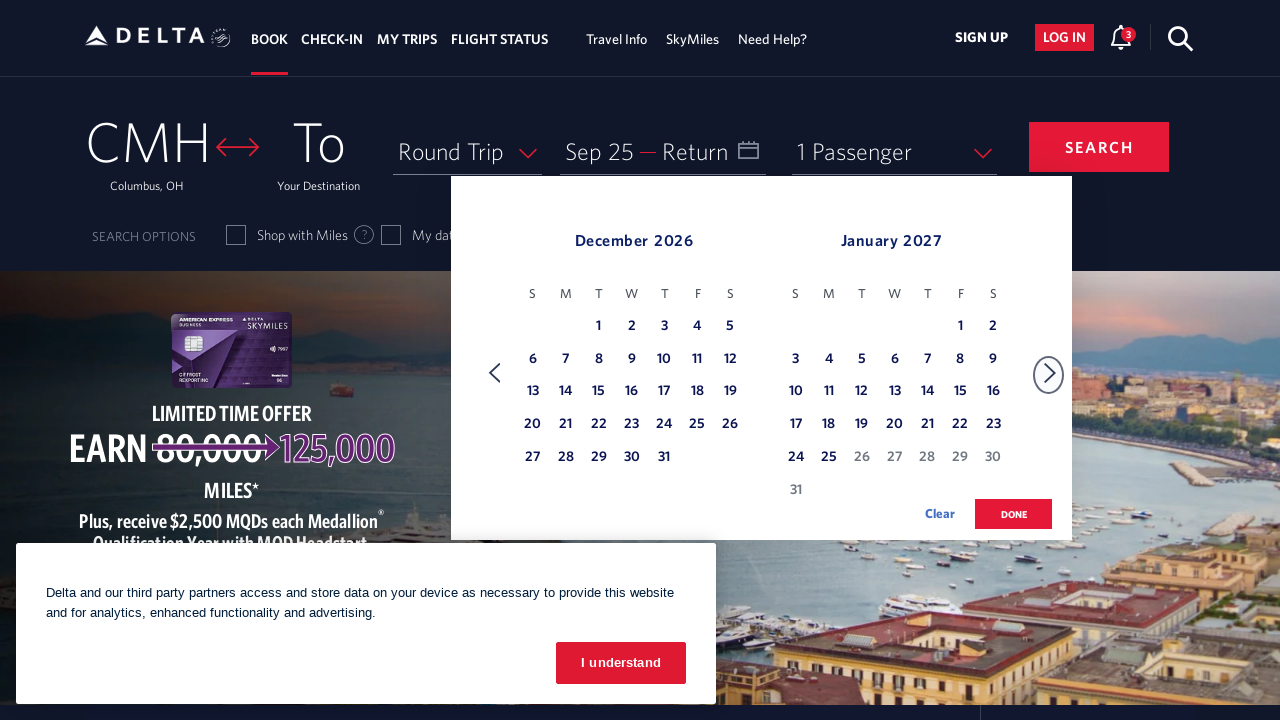

Selected December 5th as return date at (730, 327) on xpath=//table/tbody[@class='dl-datepicker-tbody-0']/tr/td >> nth=13
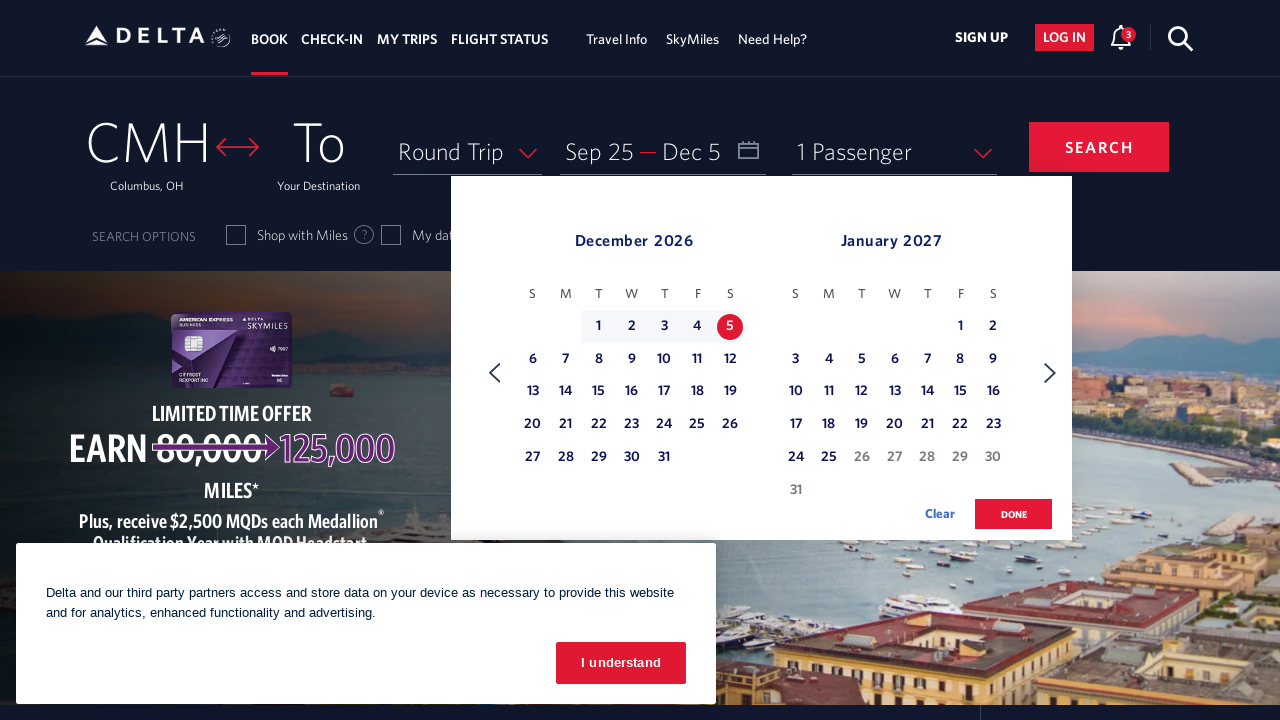

Waited for return date selection to process
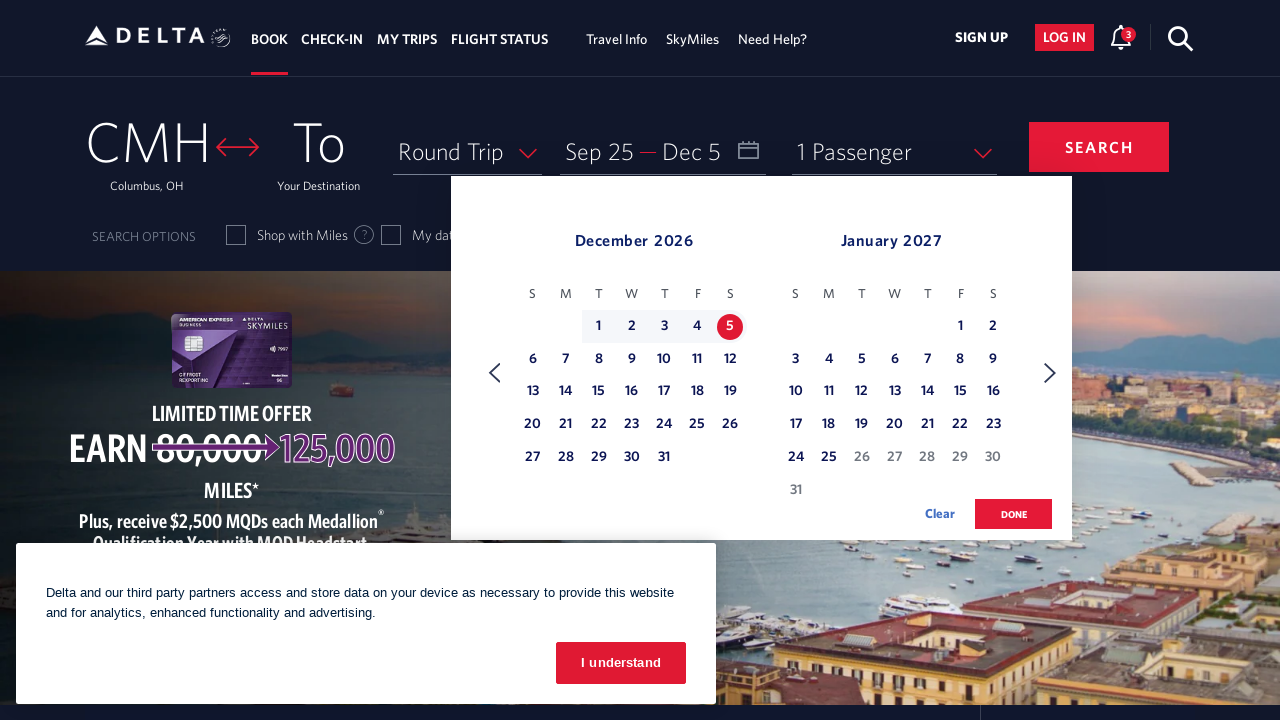

Clicked done button to confirm date selection at (1014, 514) on xpath=//button[@value='done']
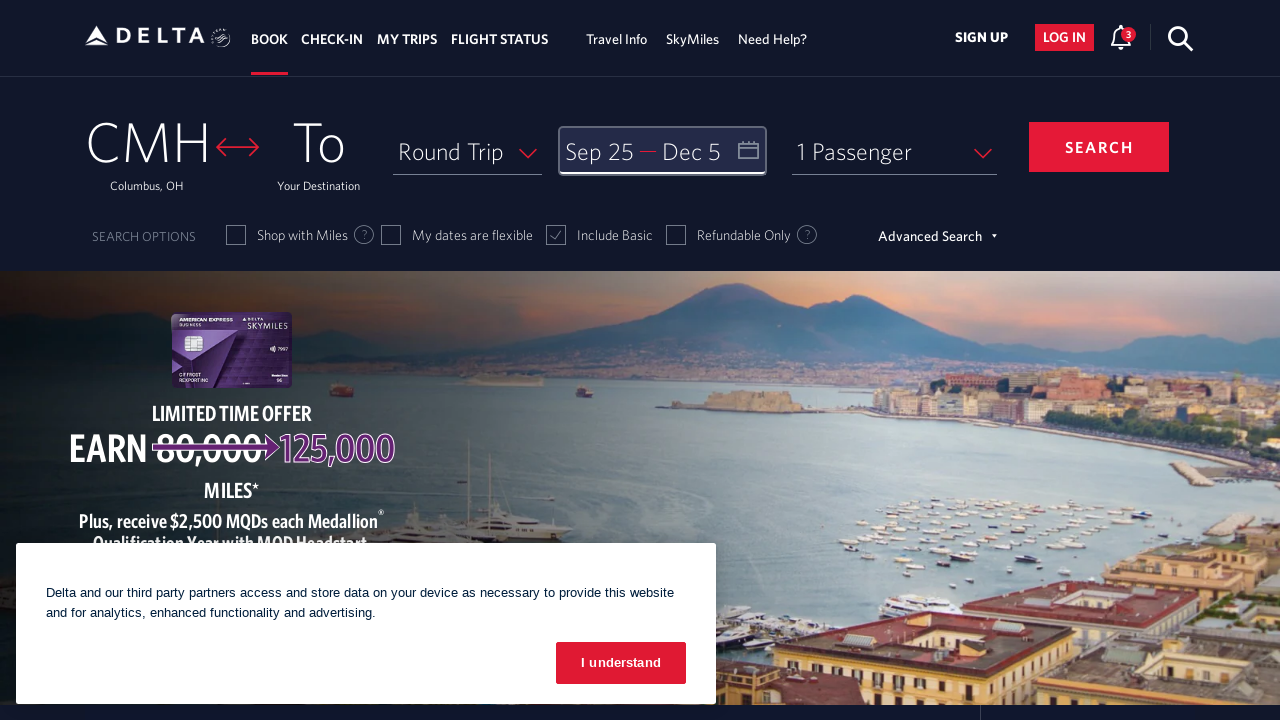

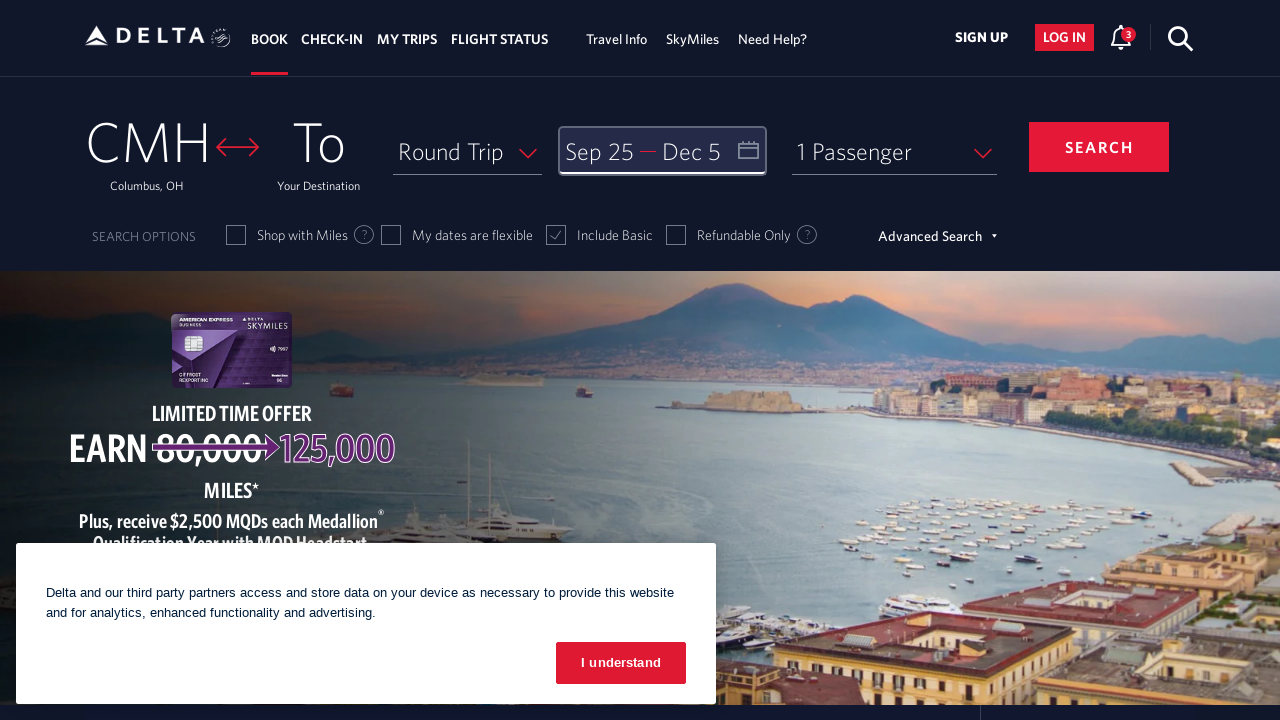